Tests e-commerce functionality by searching for men's shoes, selecting a product, choosing a size, and adding it to the cart

Starting URL: https://www.ajio.com/

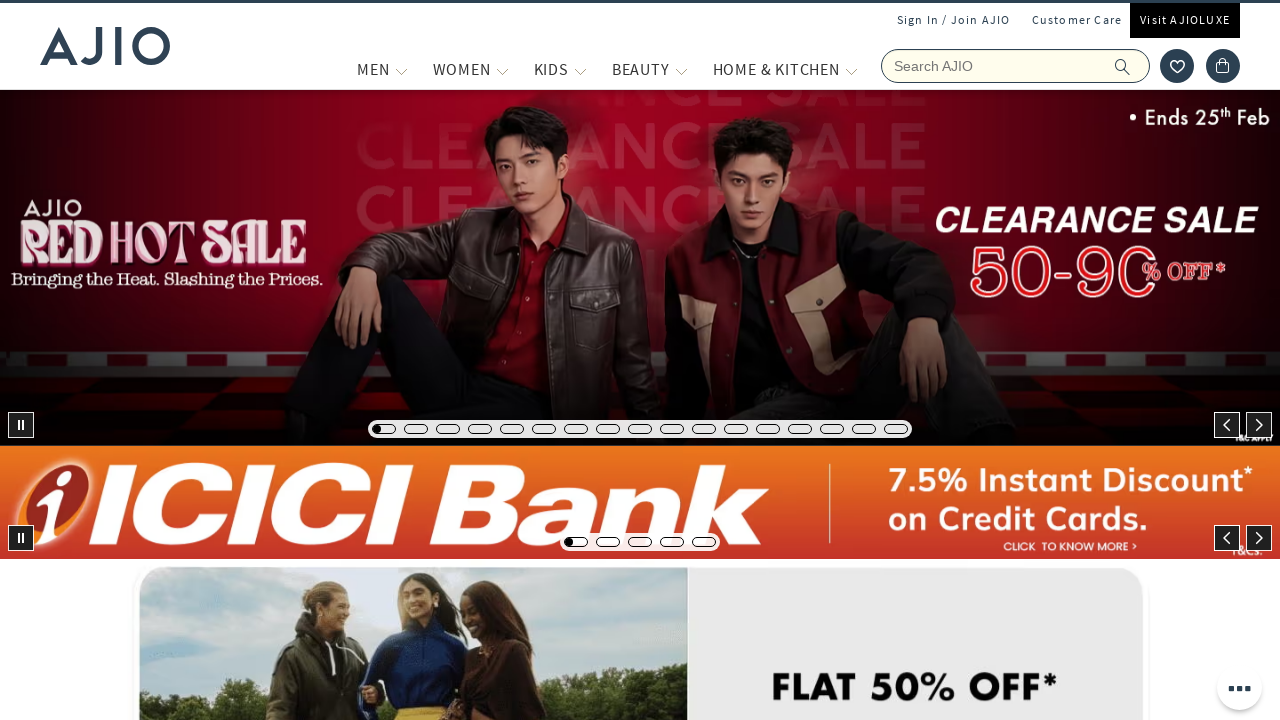

Filled search field with 'Mens Shoes' on input[name='searchVal']
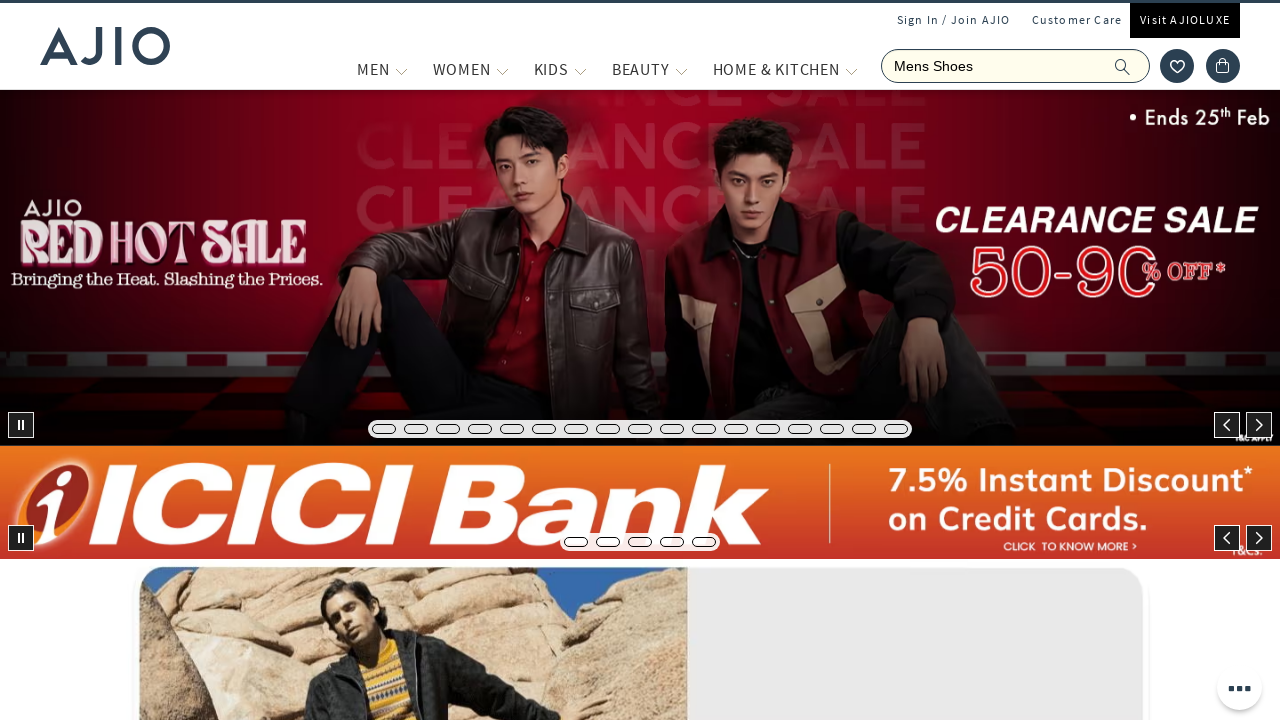

Pressed Enter to search for men's shoes on input[name='searchVal']
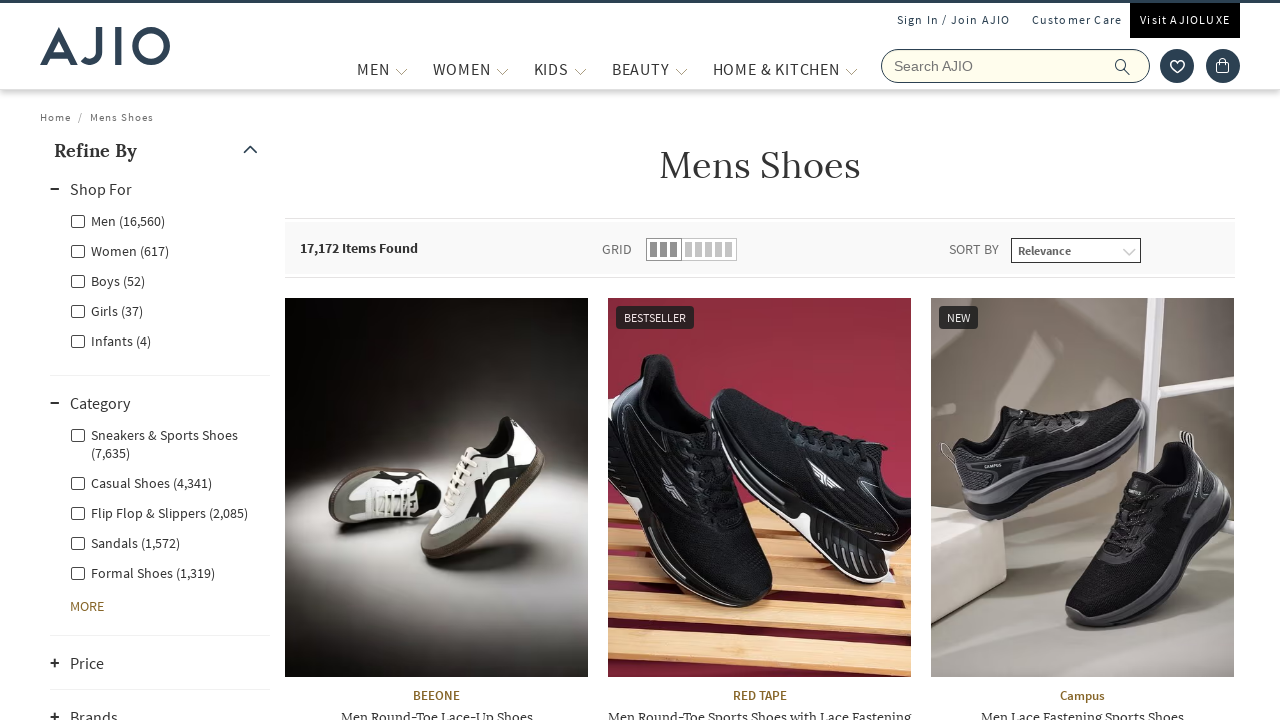

First product preview loaded
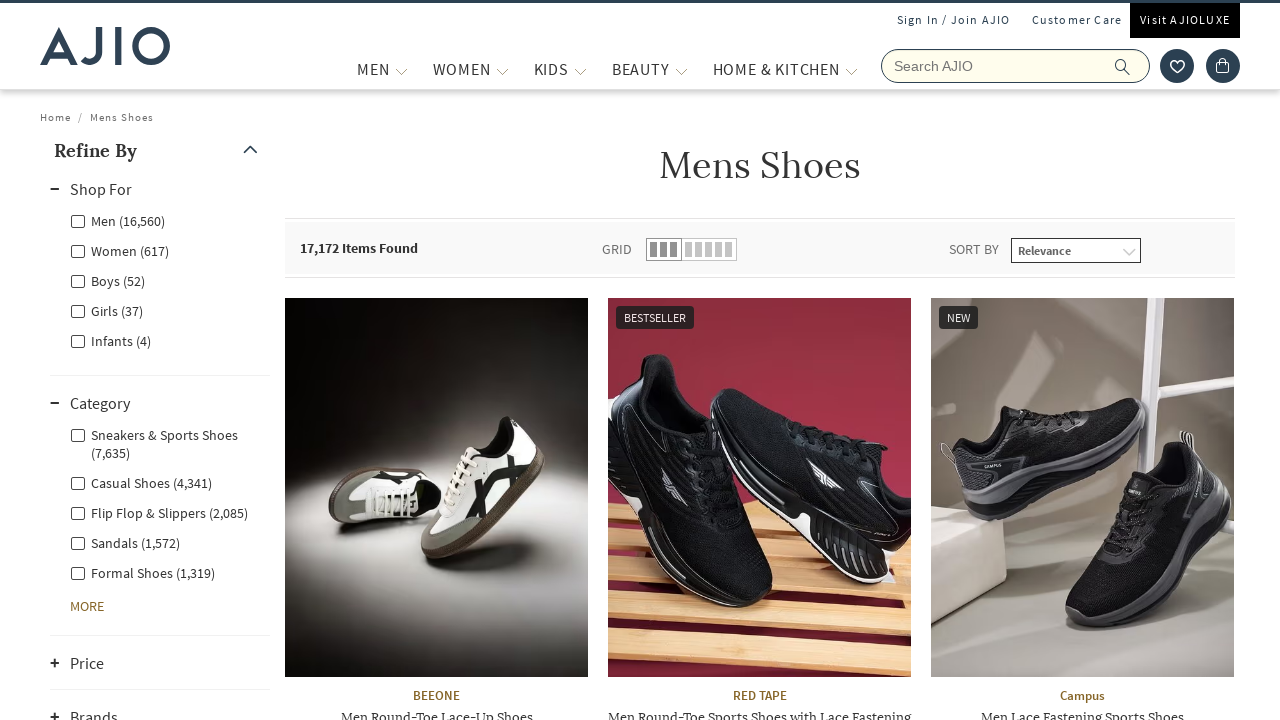

Clicked on first product preview at (432, 243) on .preview
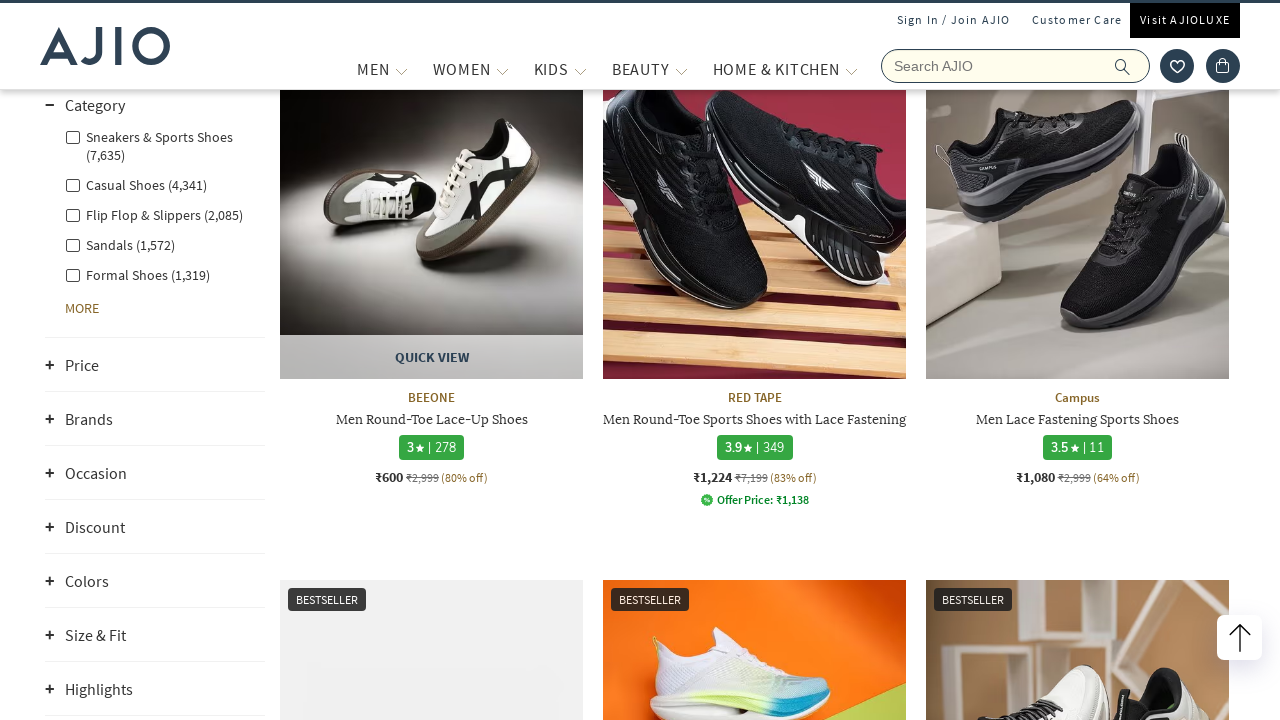

Waited 2 seconds for product detail page to load
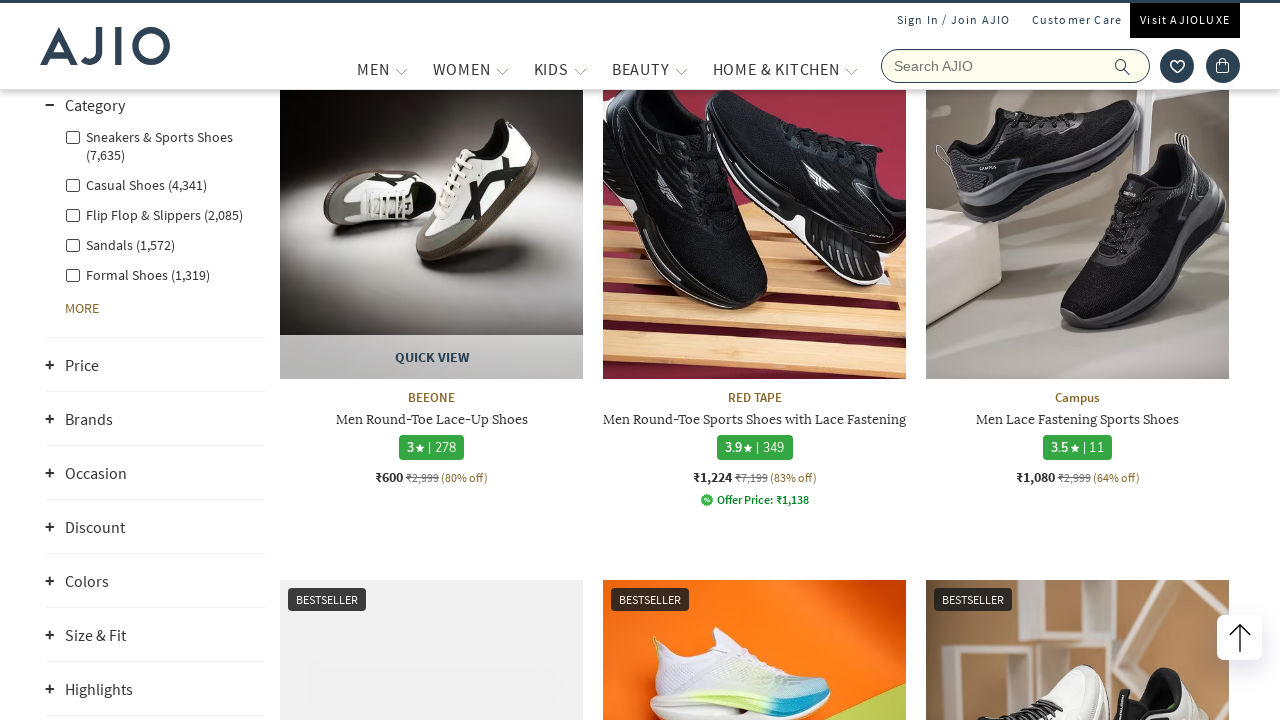

Switched to product detail page tab
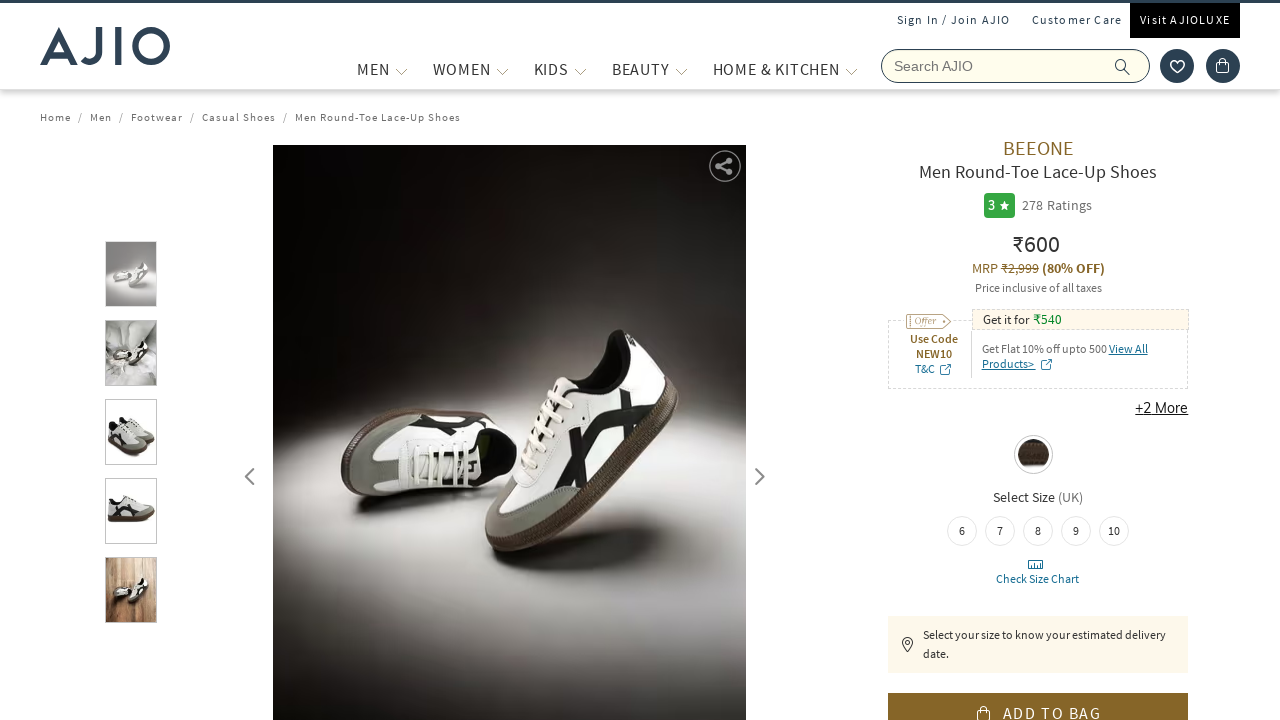

Selected size 8 at (1038, 531) on xpath=//span[.='8']/..
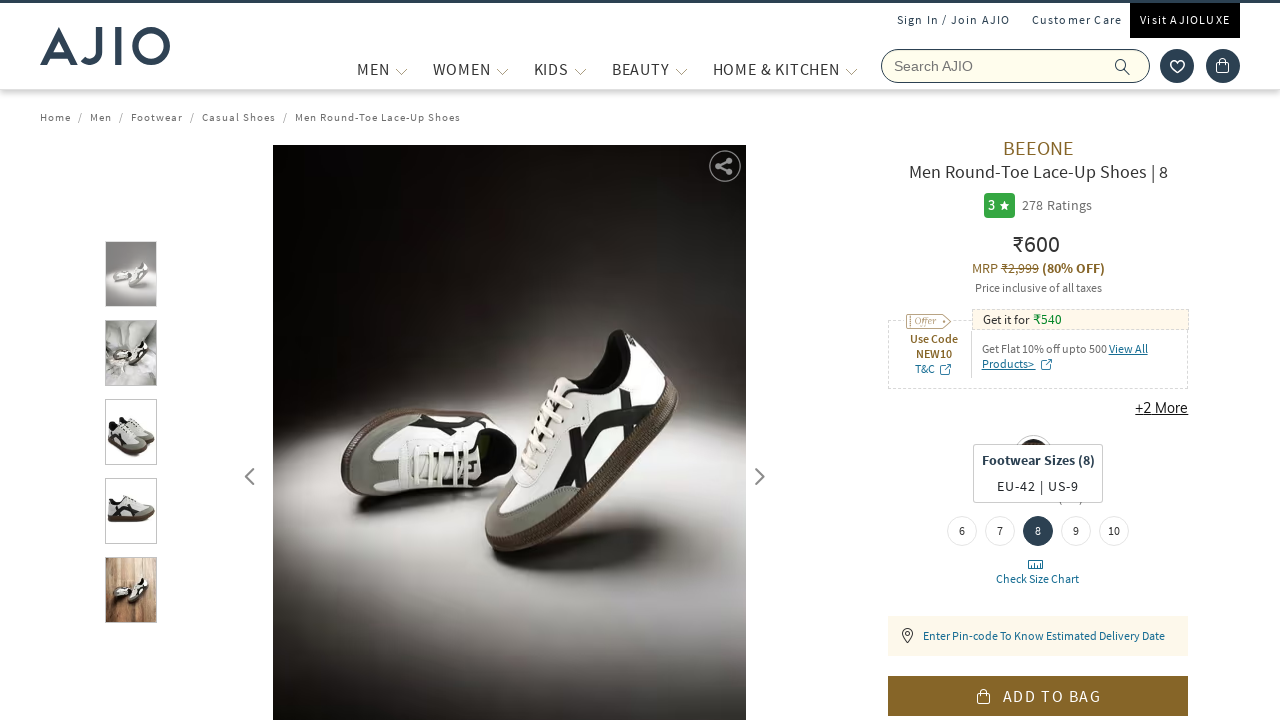

Clicked 'Add to Cart' button at (1038, 696) on .pdp-addtocart-button
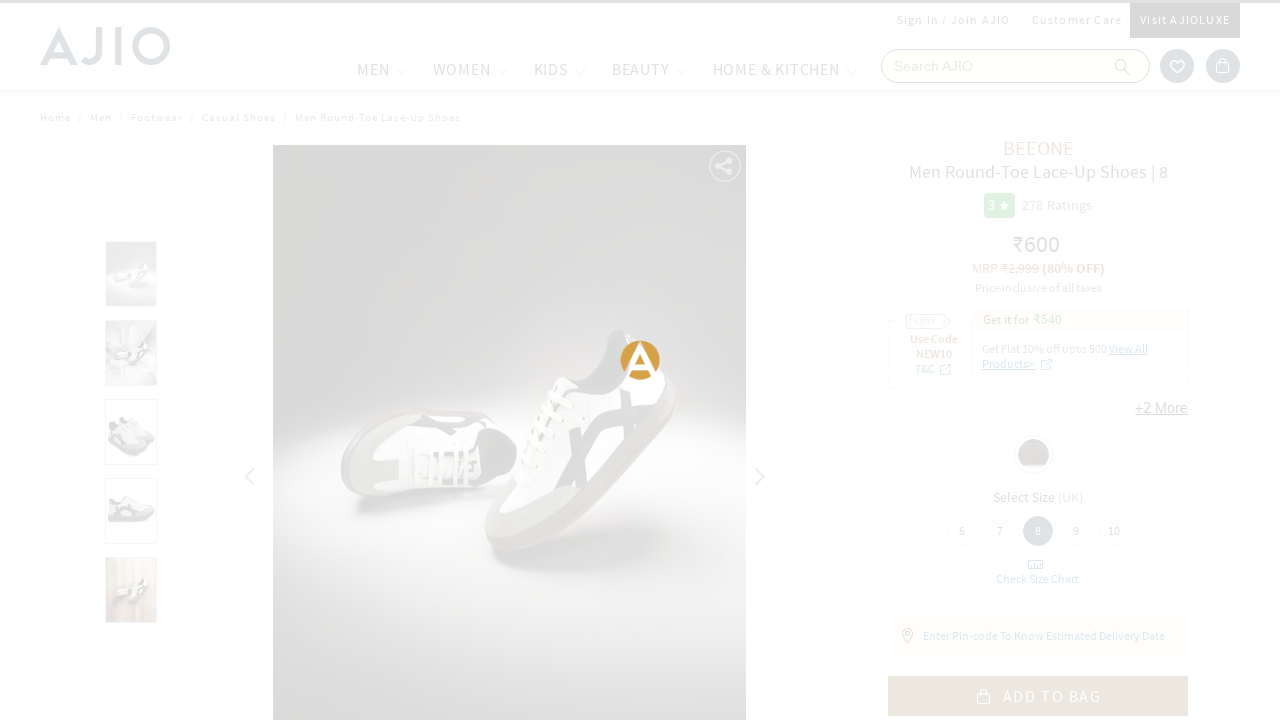

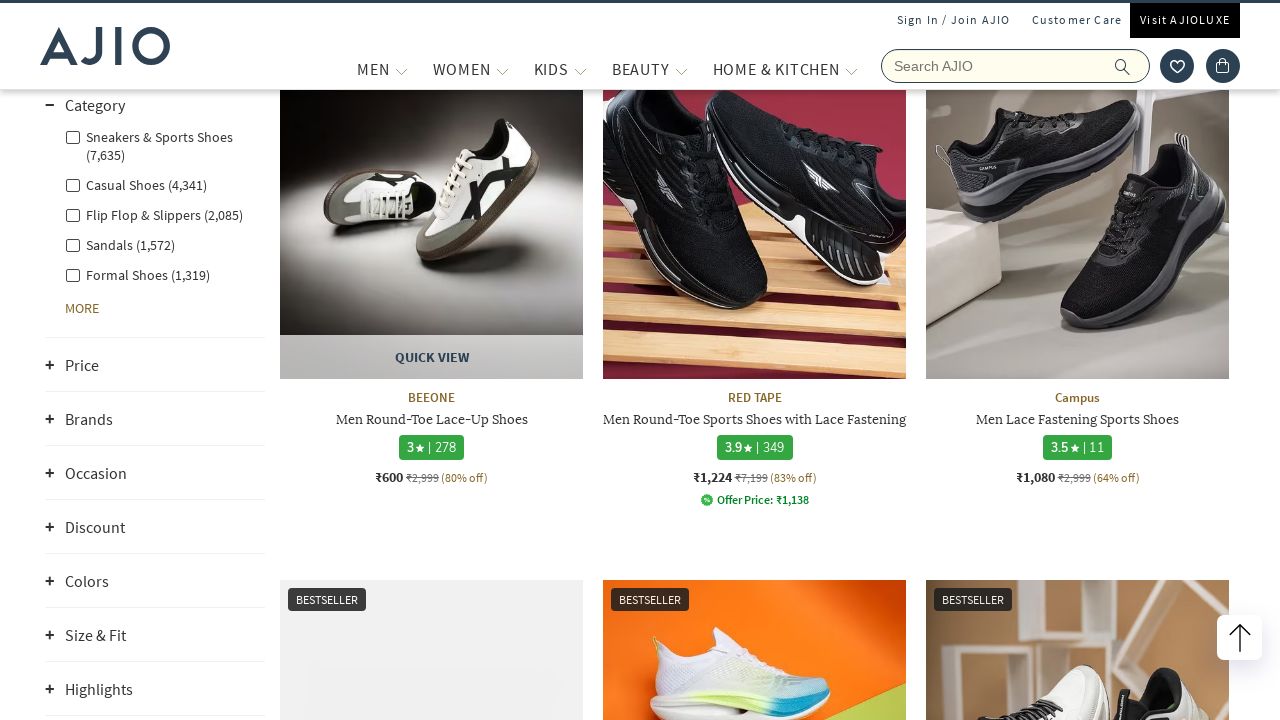